Tests the contact form behavior when submitting with all fields empty

Starting URL: https://lm.skillbox.cc/qa_tester/module02/homework1/

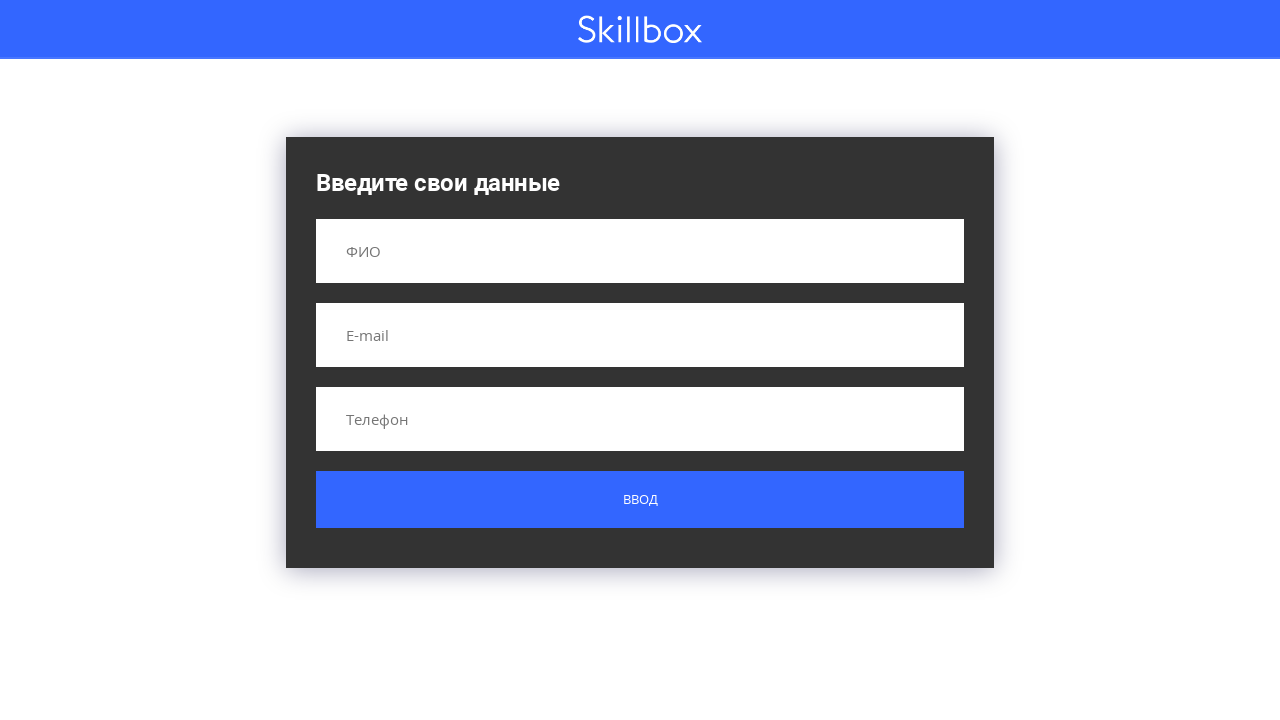

Clicked submit button without filling any fields on contact form at (640, 500) on .button
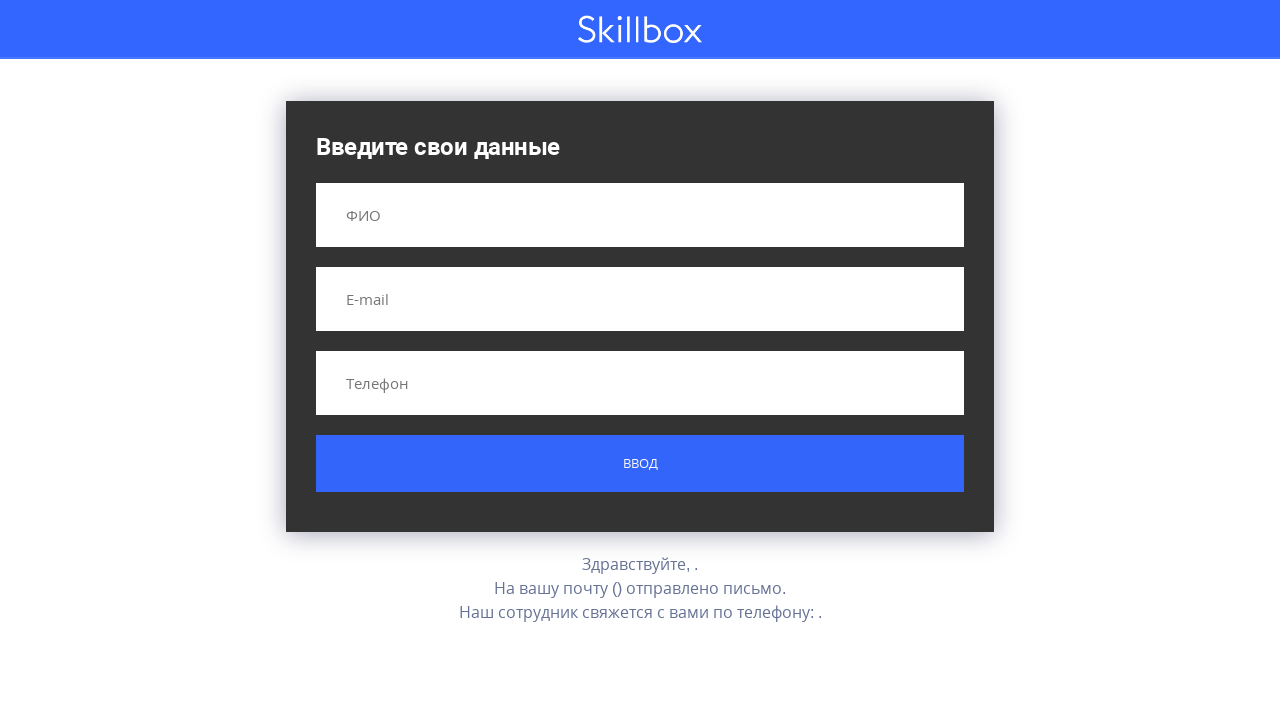

Result message appeared after empty form submission
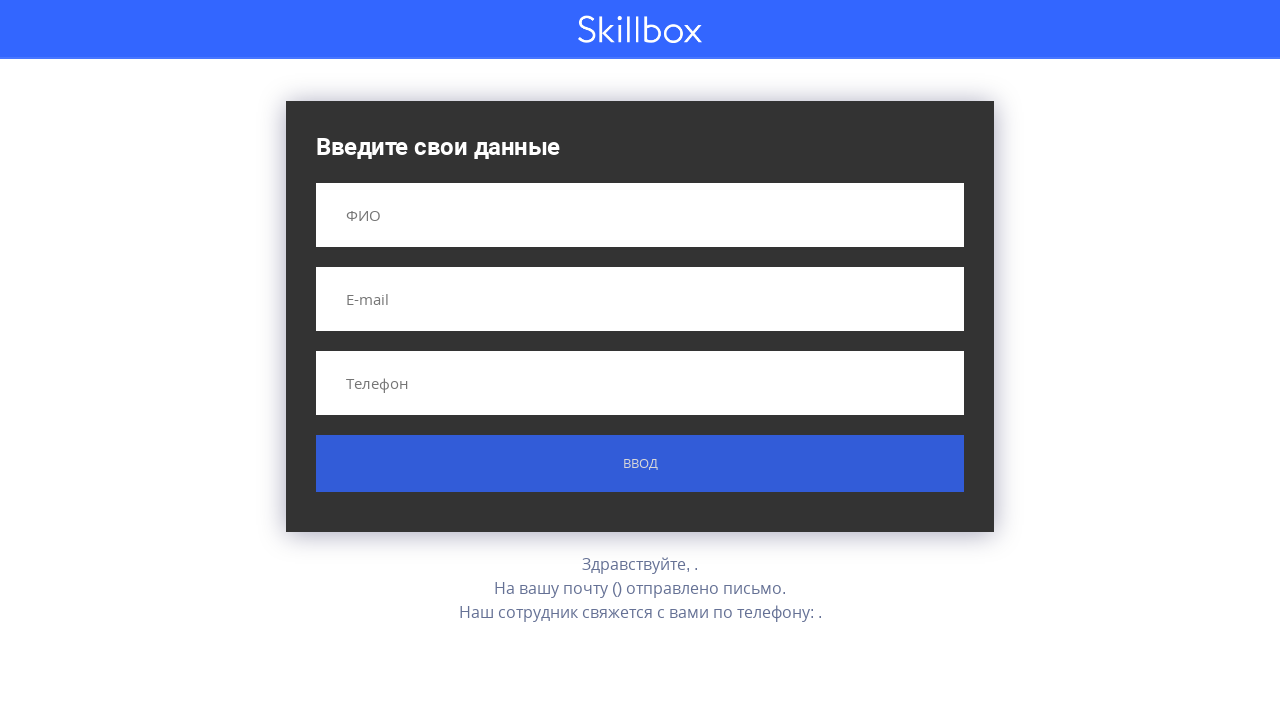

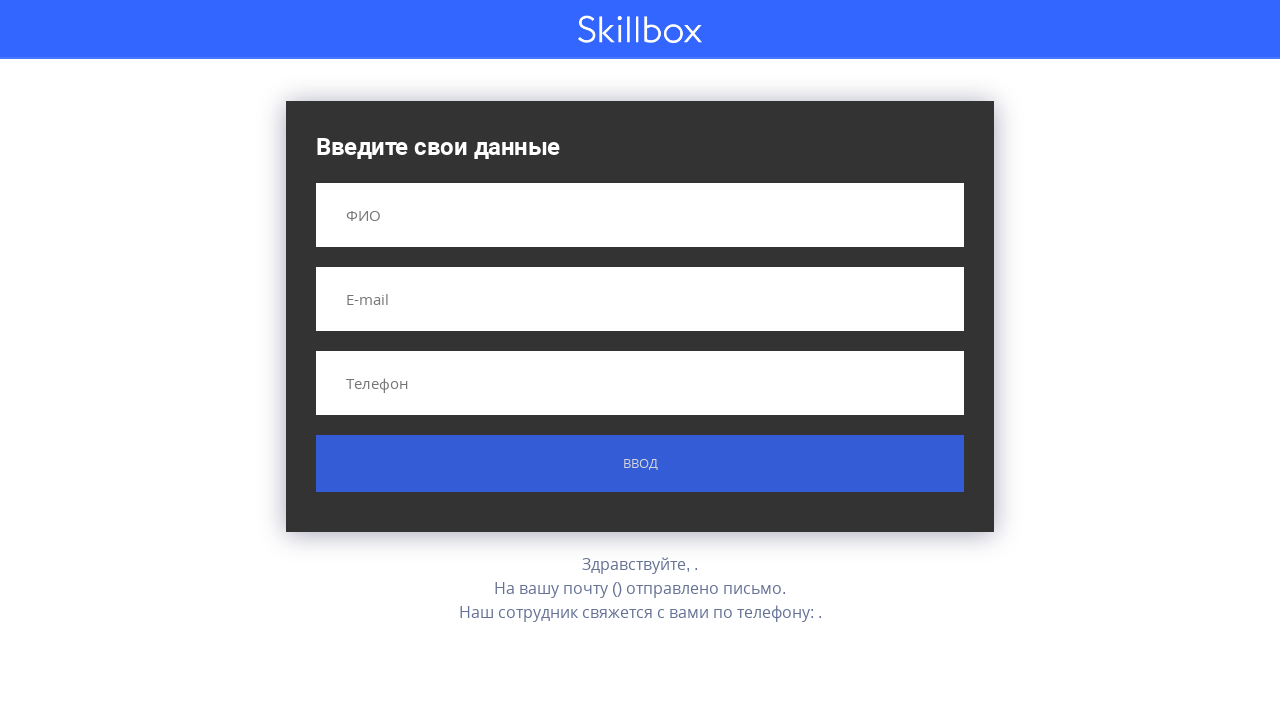